Tests responsive design by verifying that the logo is displayed correctly at different viewport sizes (800x600, 1024x768, 1920x1080)

Starting URL: https://demo-opencart.com/

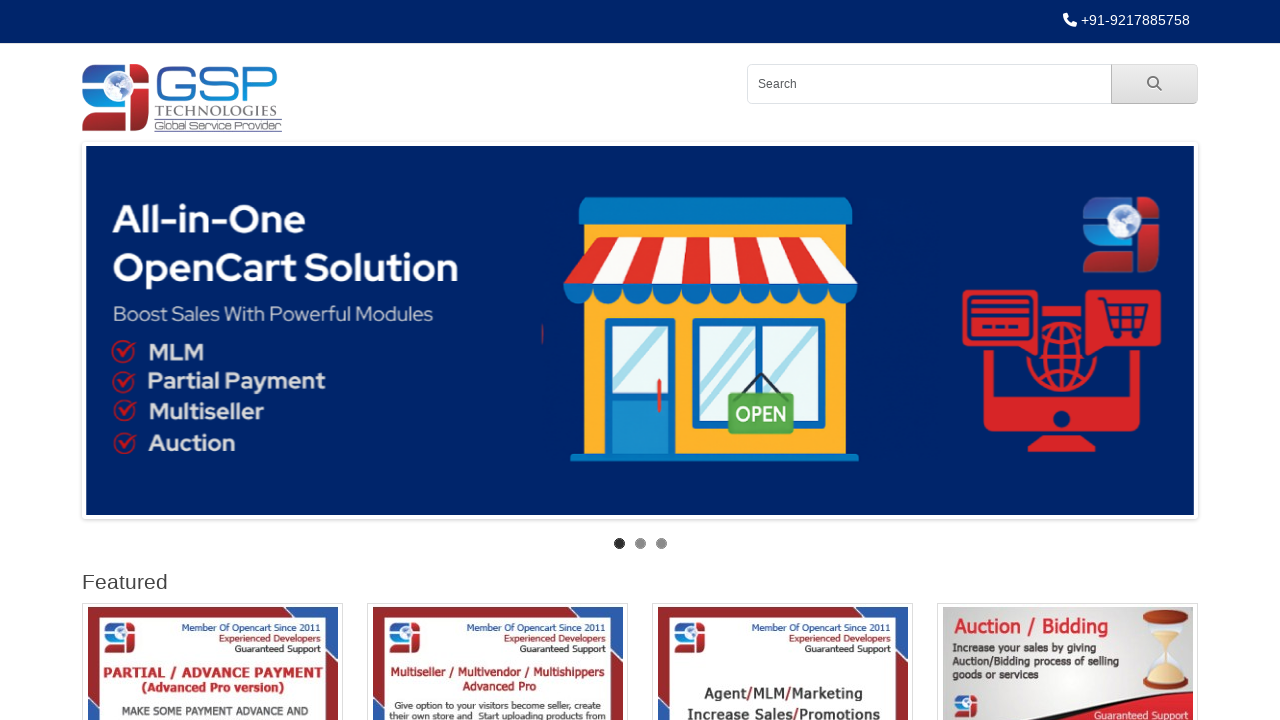

Set viewport size to 800x600
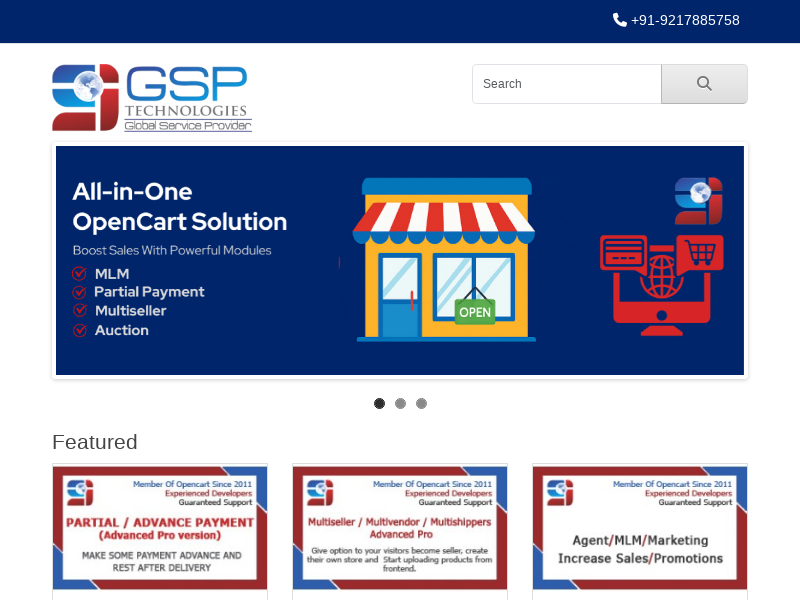

Logo is visible at 800x600 viewport
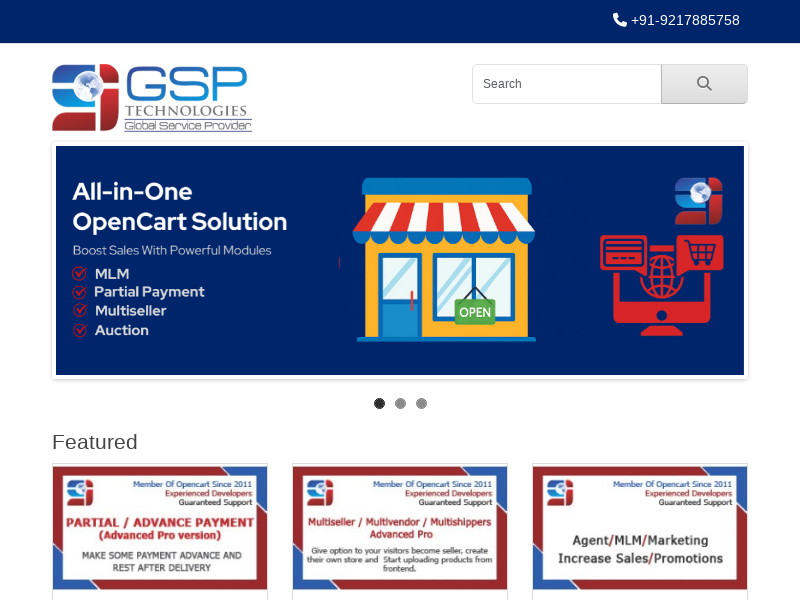

Set viewport size to 1024x768
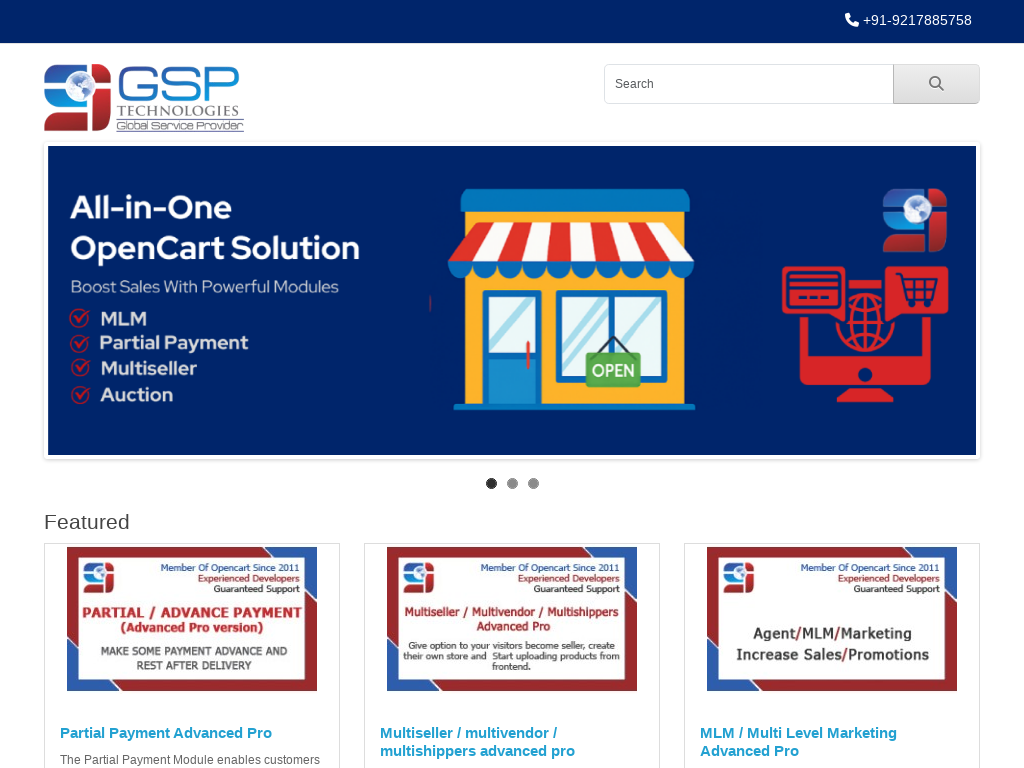

Page reloaded at 1024x768 viewport
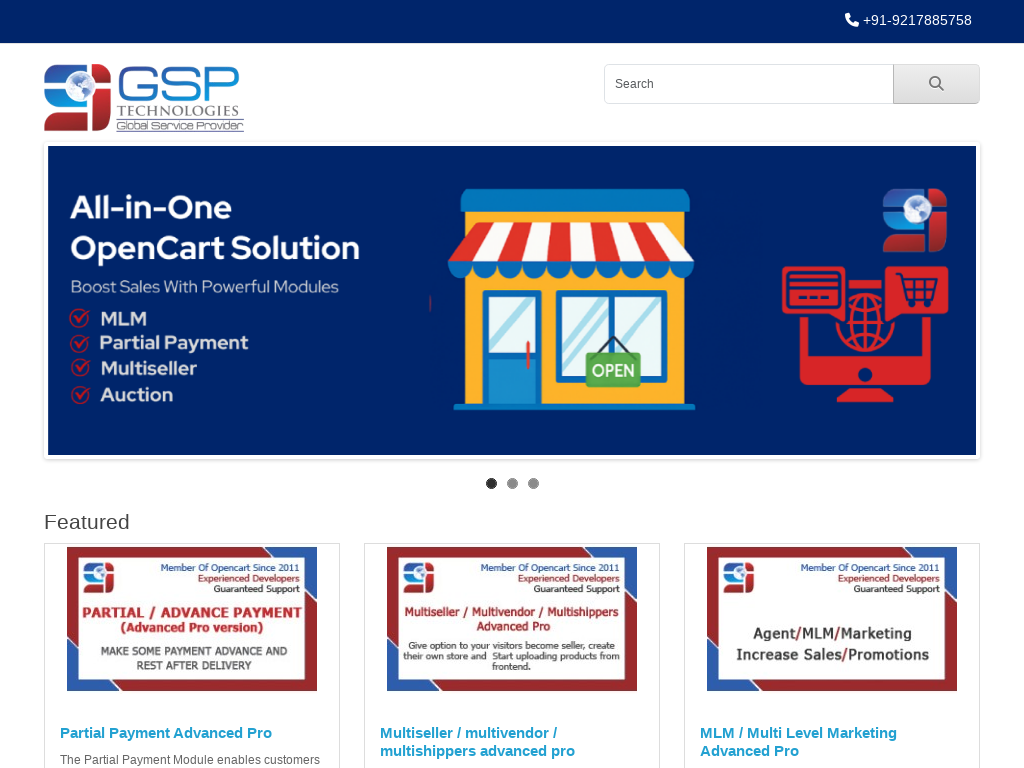

Logo is visible at 1024x768 viewport
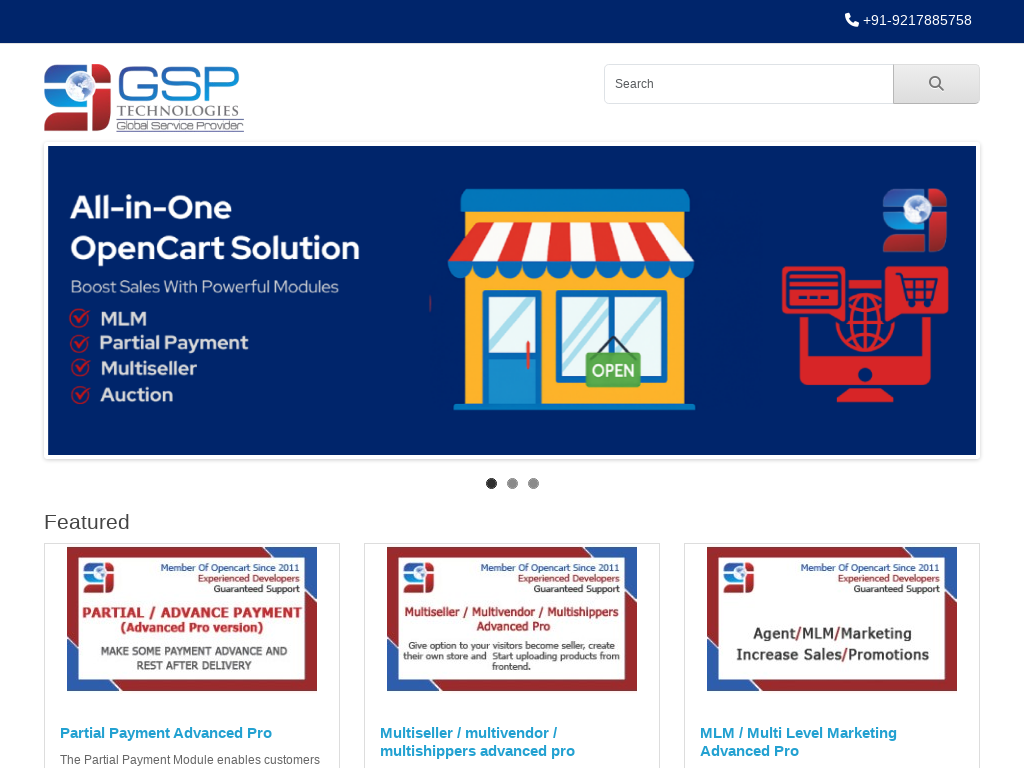

Set viewport size to 1920x1080
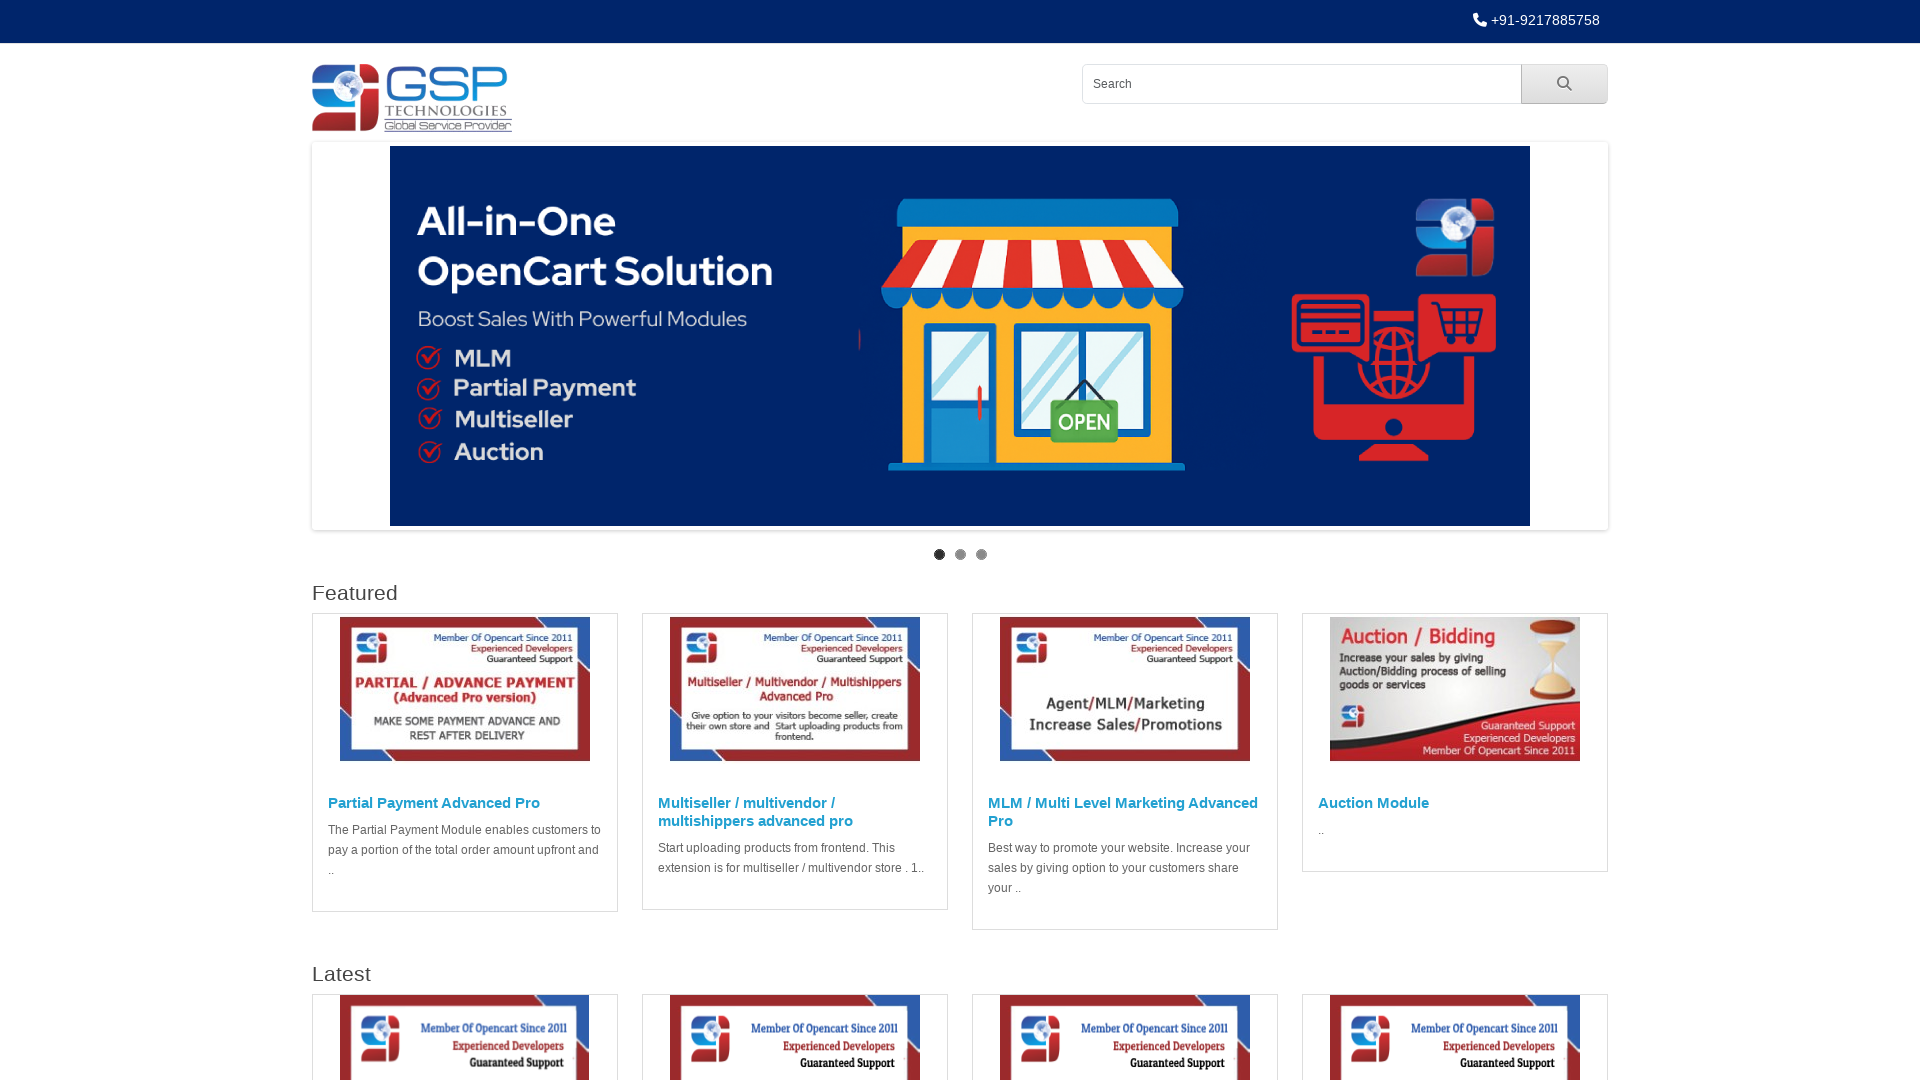

Page reloaded at 1920x1080 viewport
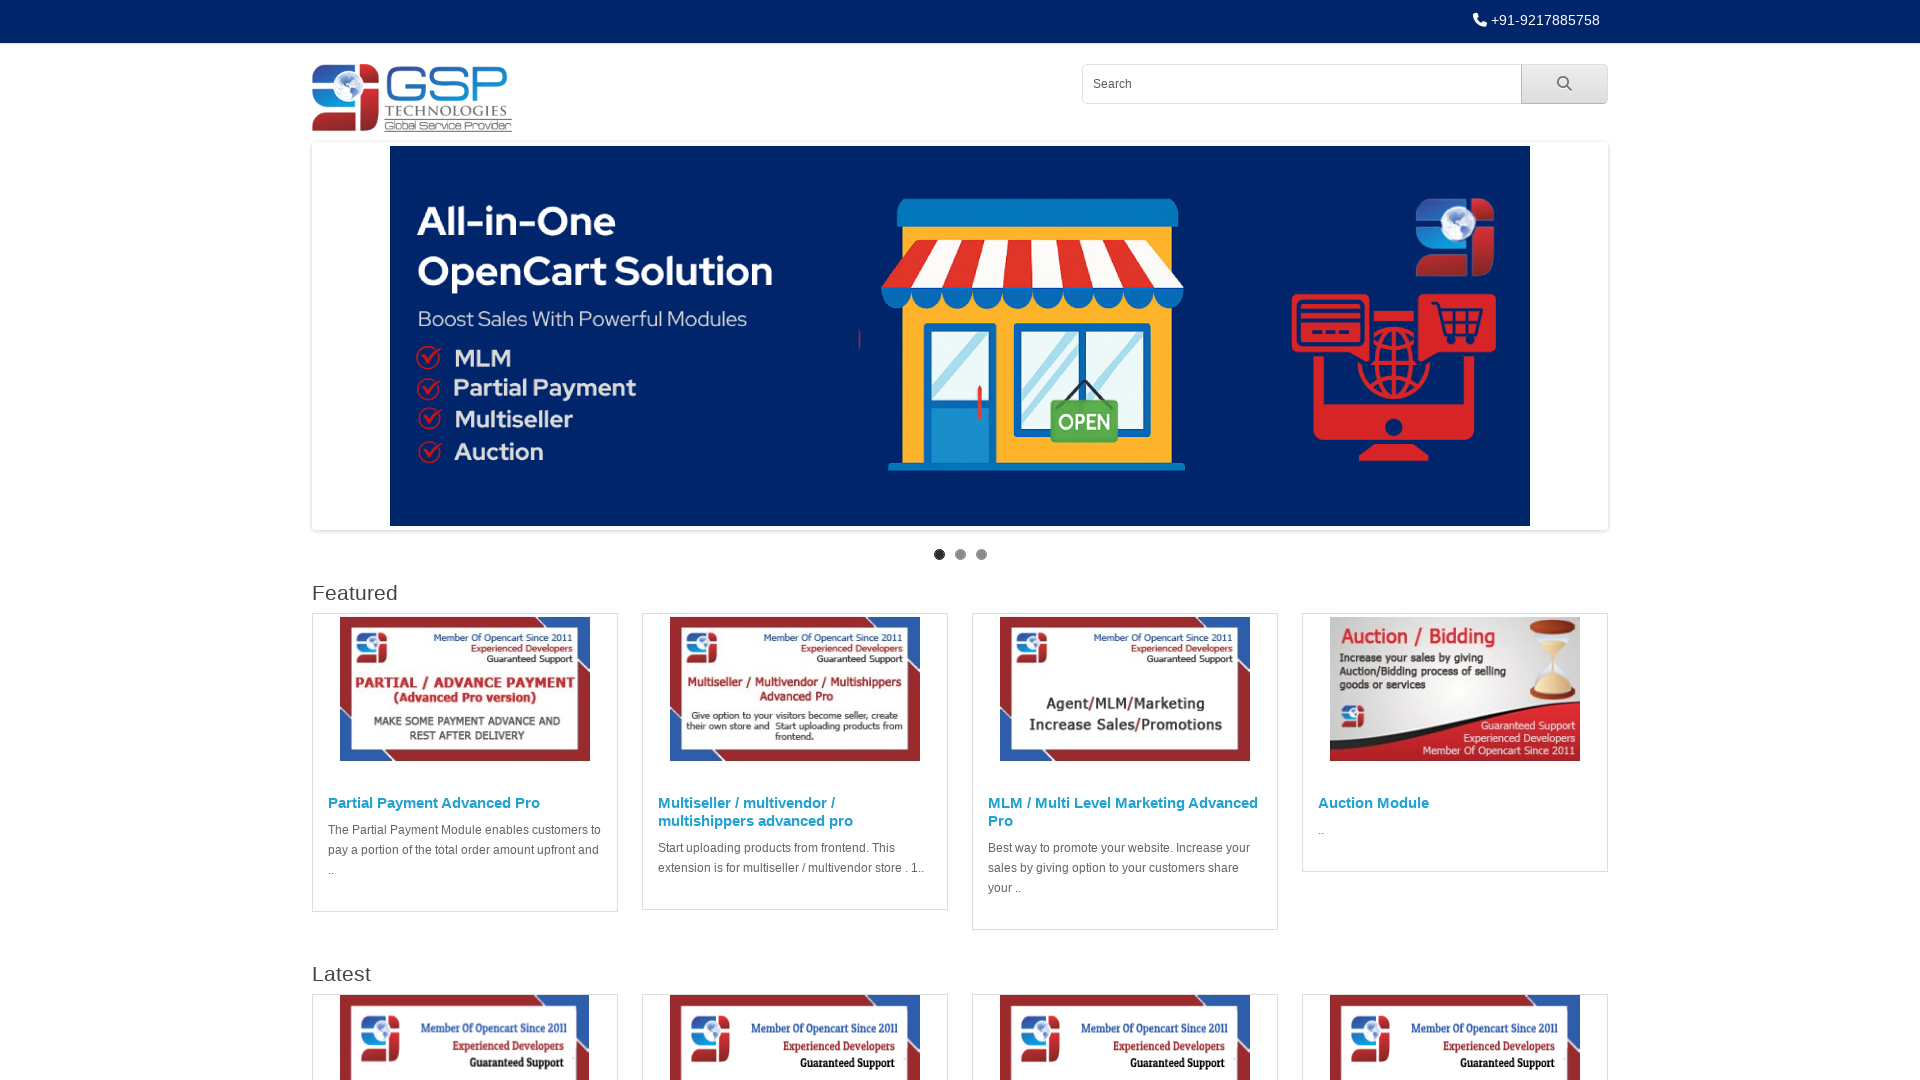

Logo is visible at 1920x1080 viewport
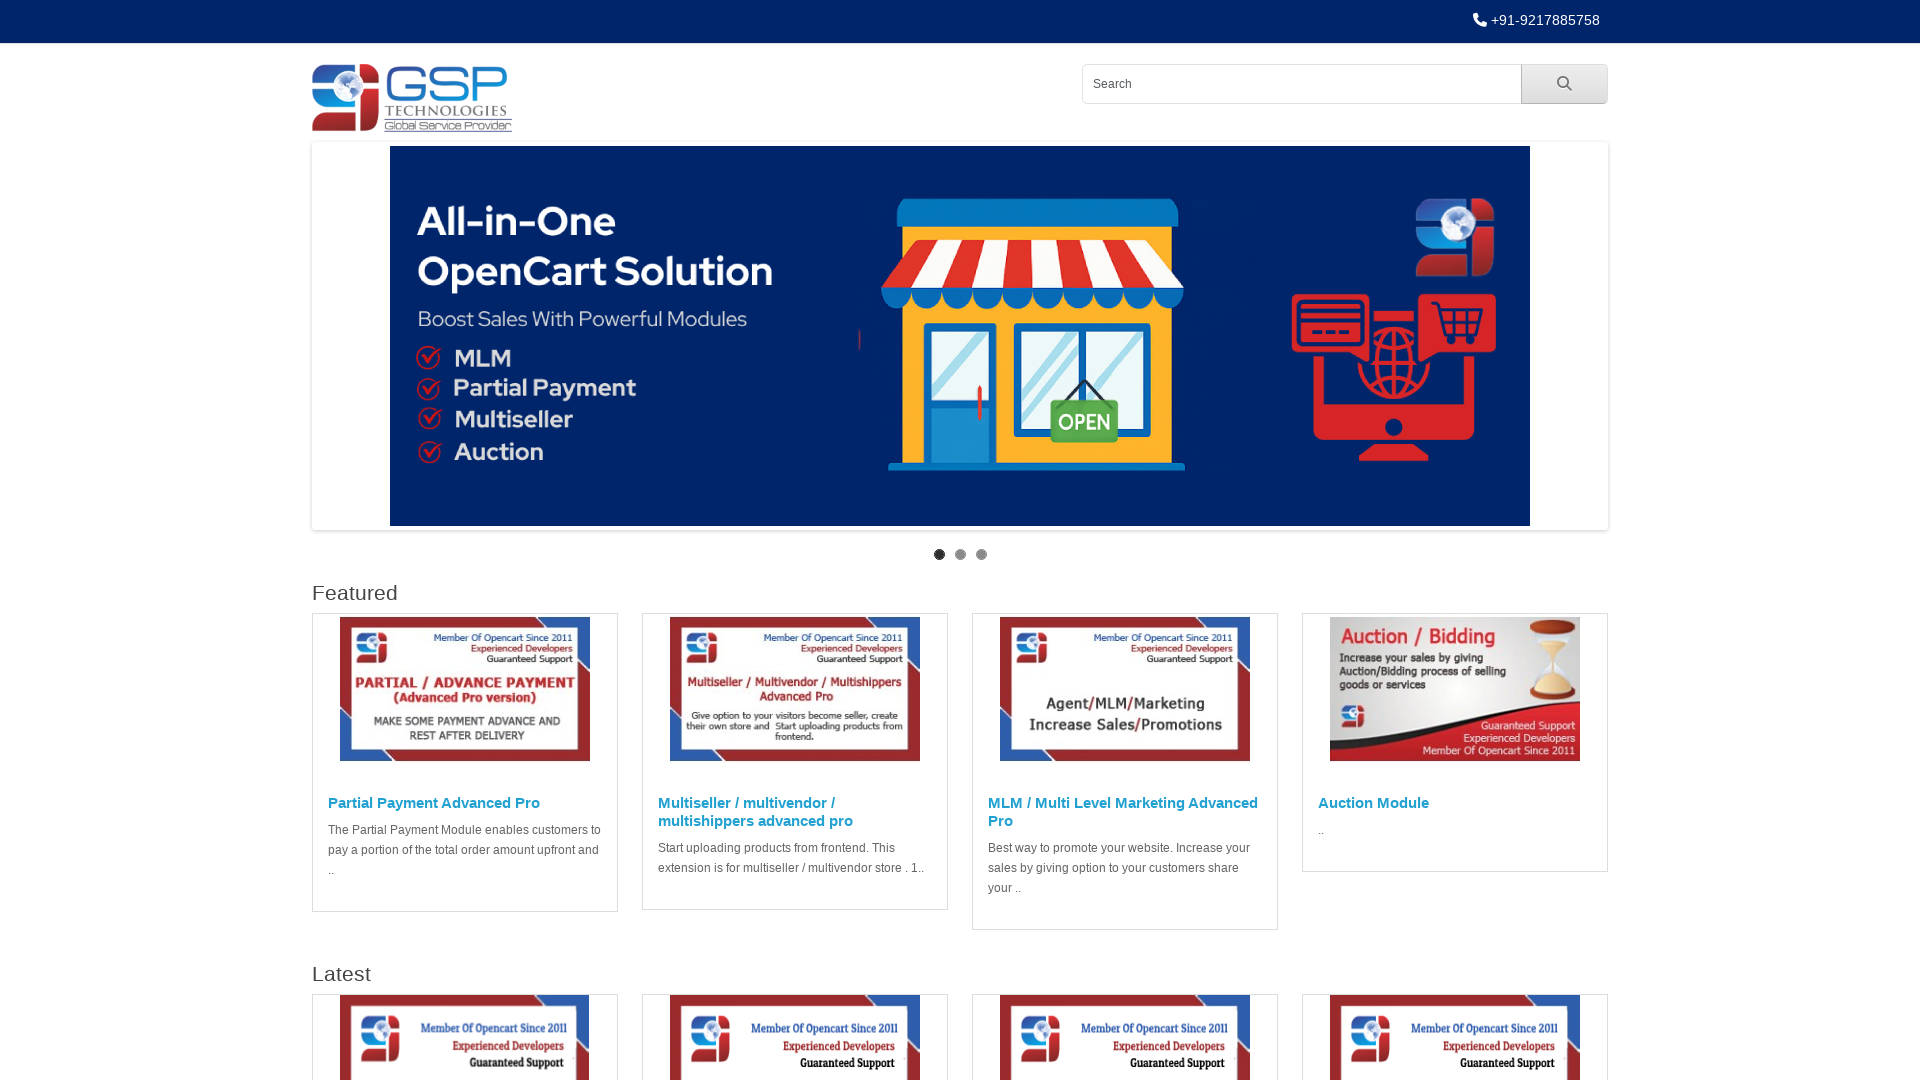

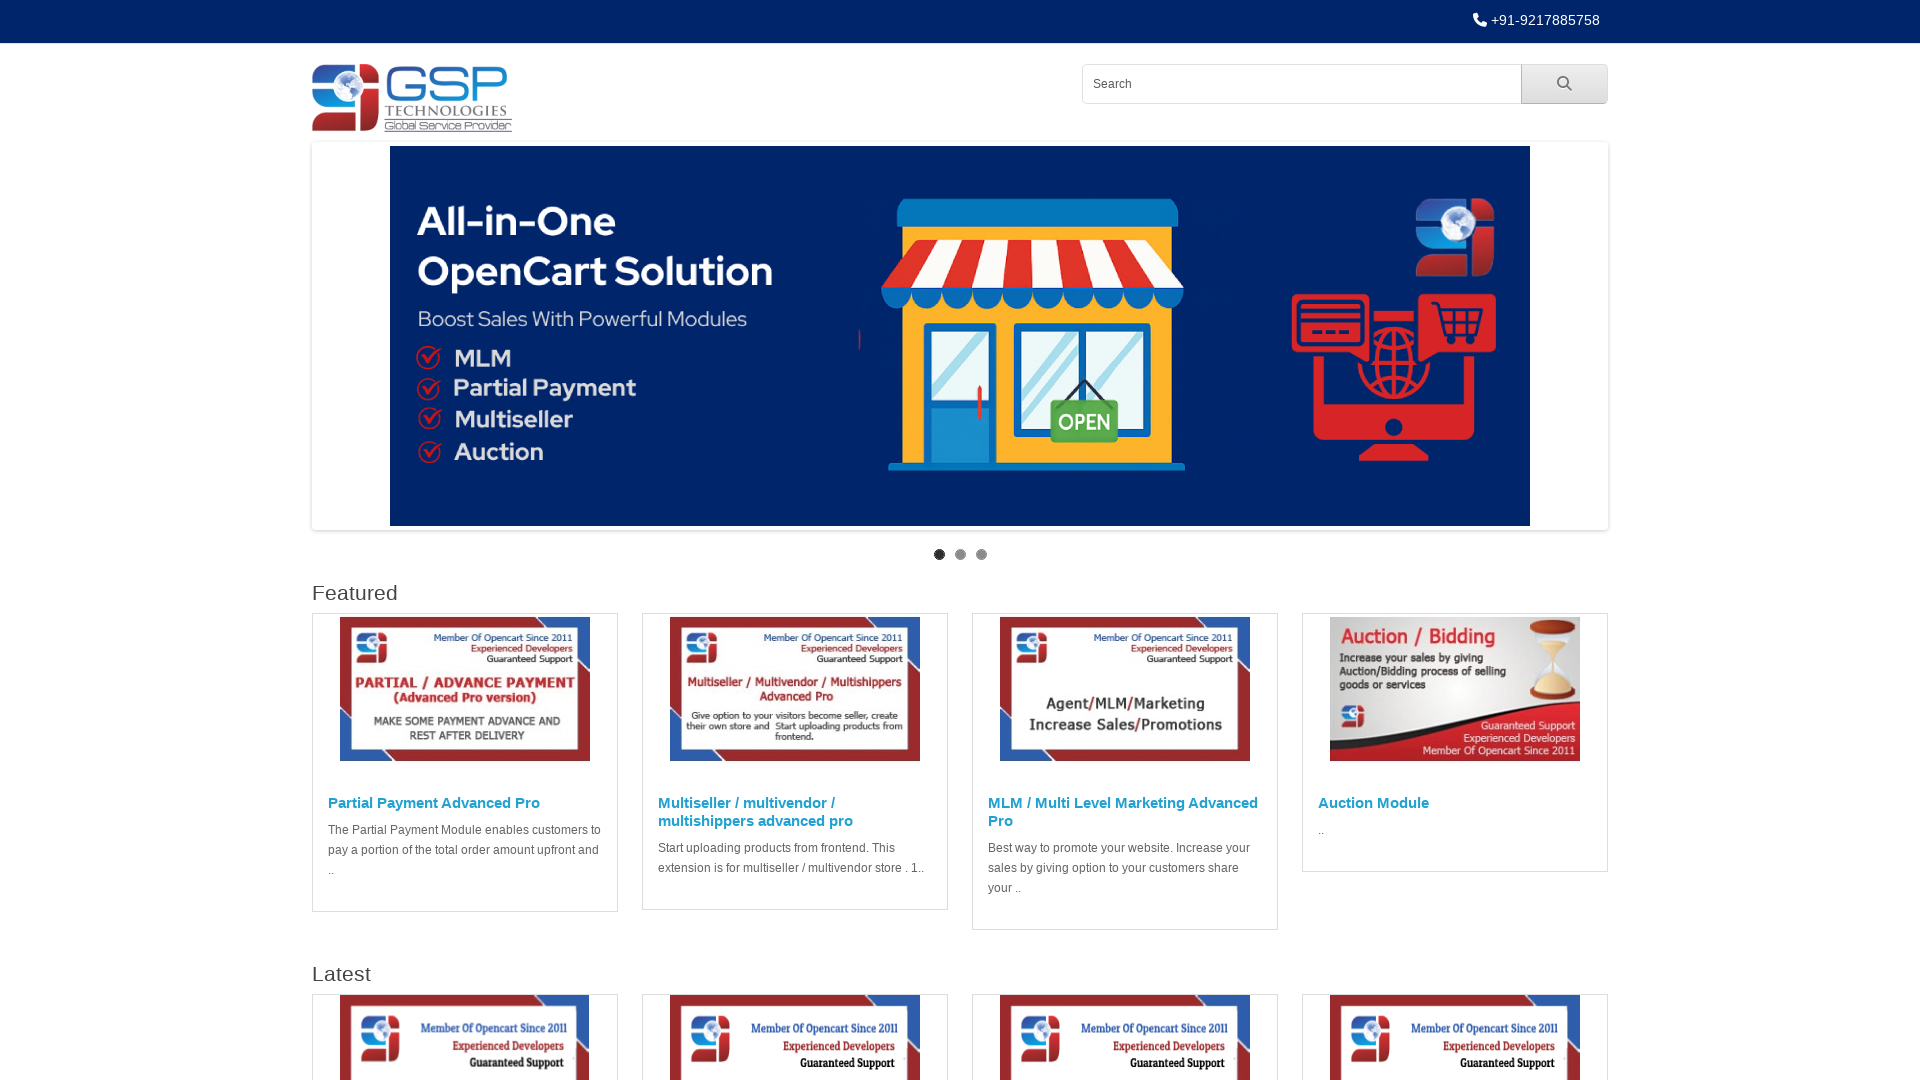